Hovers over an age input field to display a tooltip and verifies the tooltip message

Starting URL: https://jqueryui.com/resources/demos/tooltip/default.html

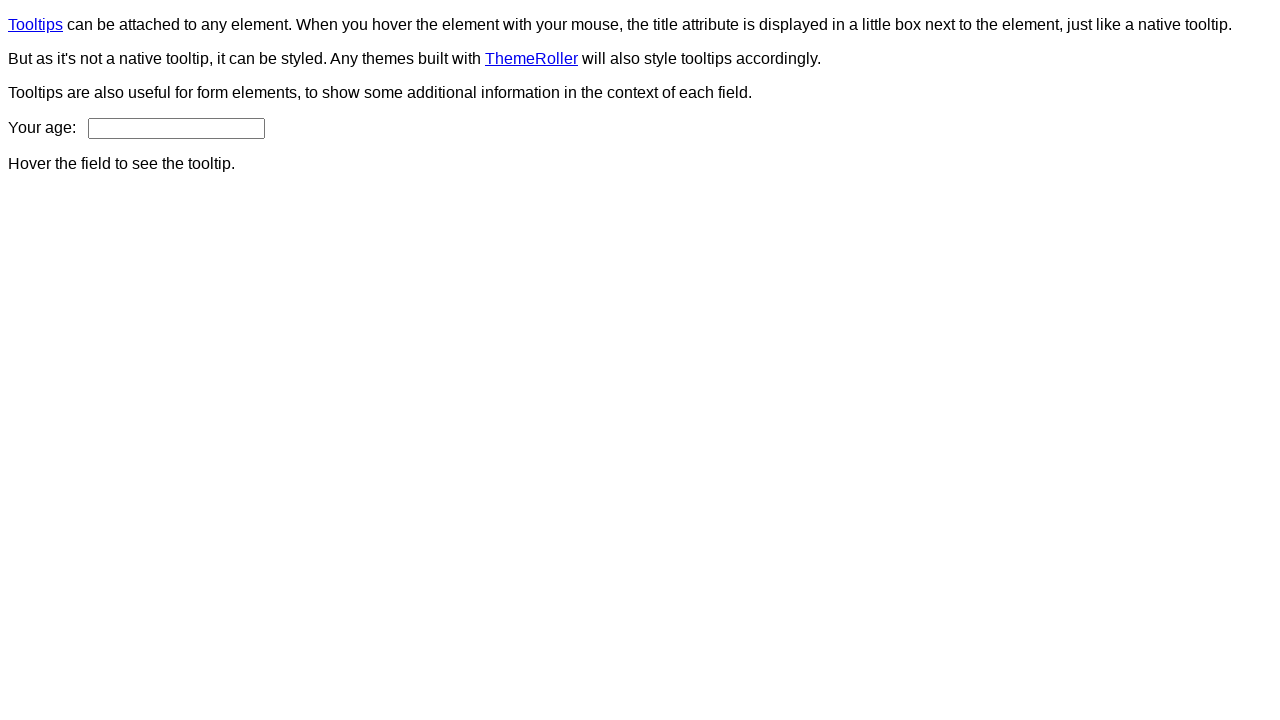

Navigated to jQuery UI tooltip demo page
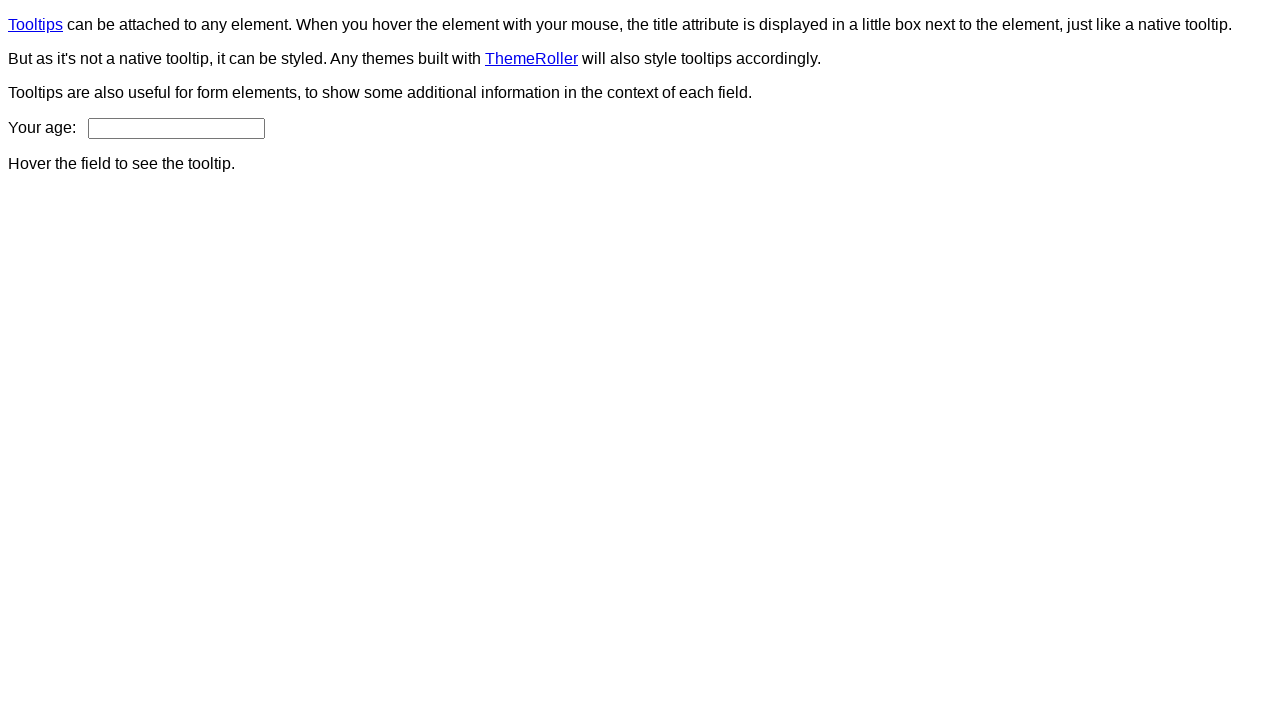

Hovered over the age input field at (176, 128) on #age
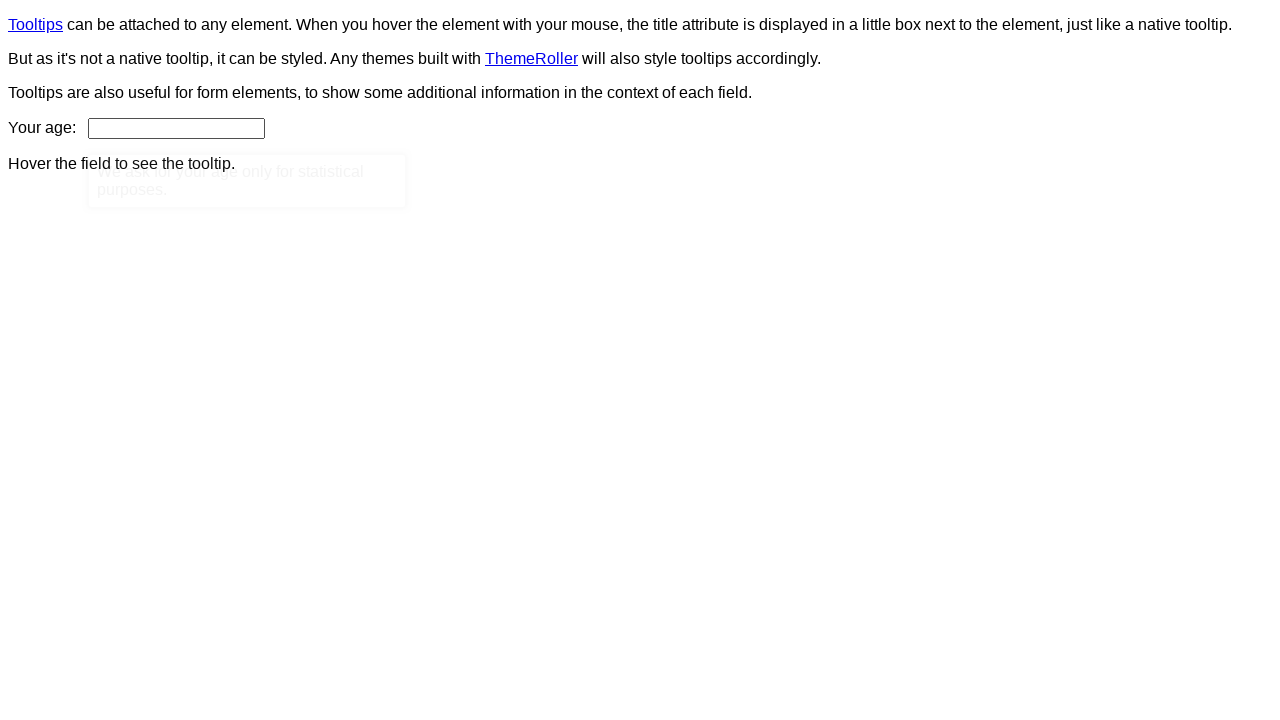

Tooltip content element appeared
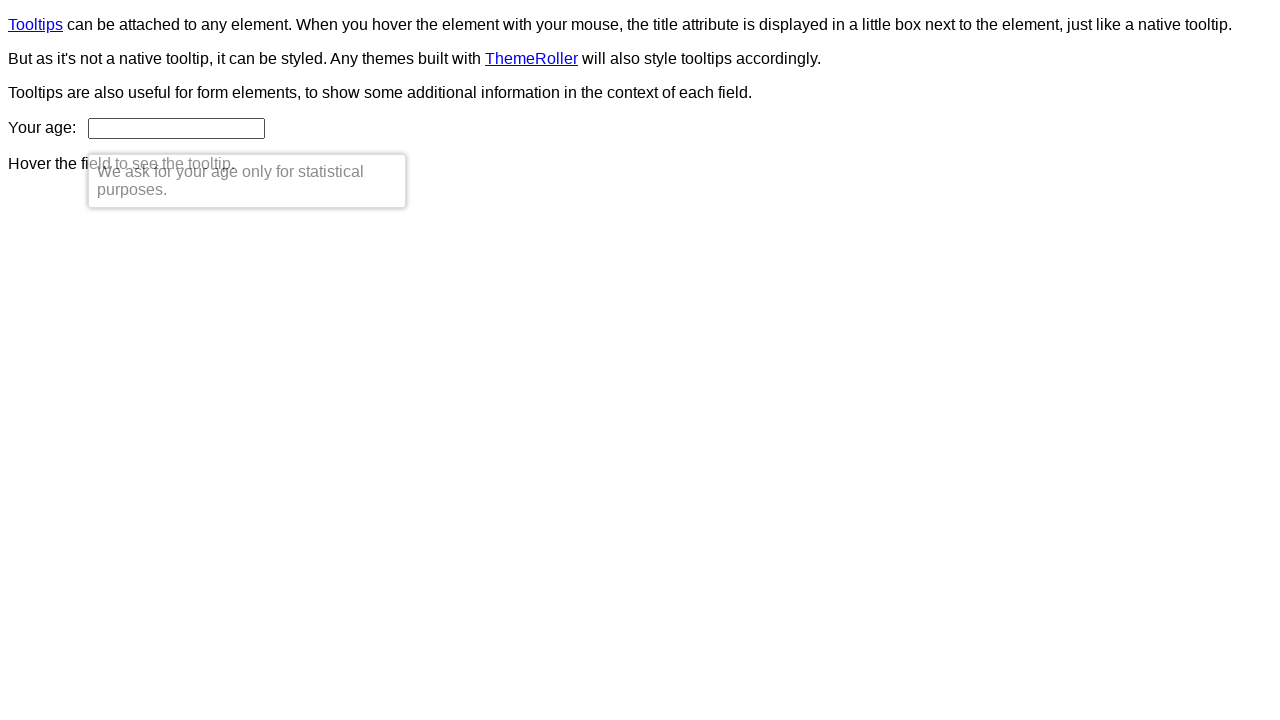

Retrieved tooltip text: 'We ask for your age only for statistical purposes.'
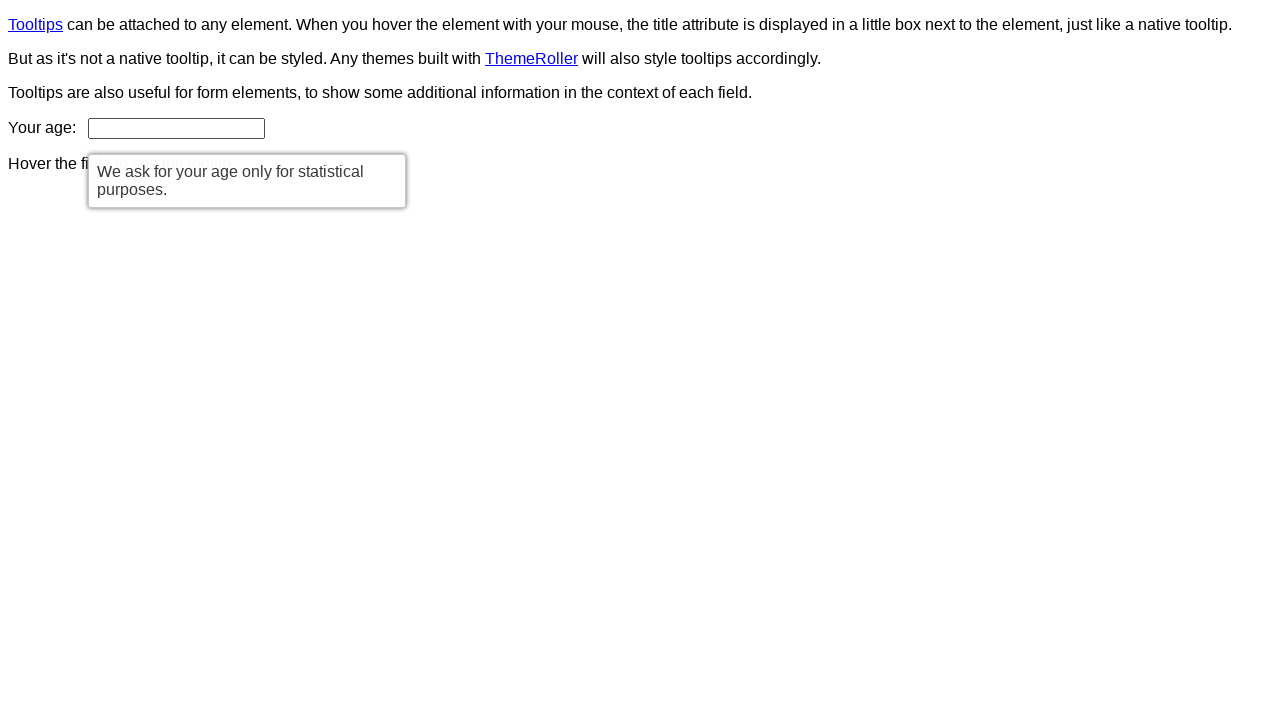

Verified tooltip message matches expected text
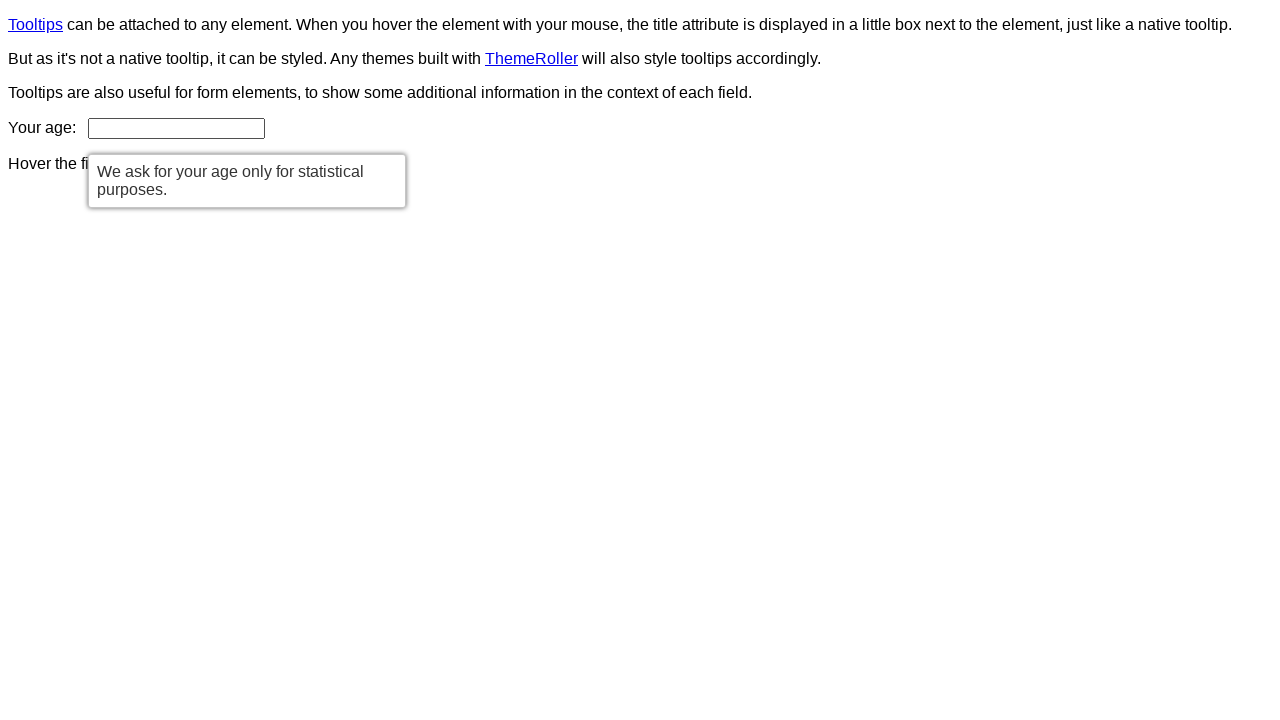

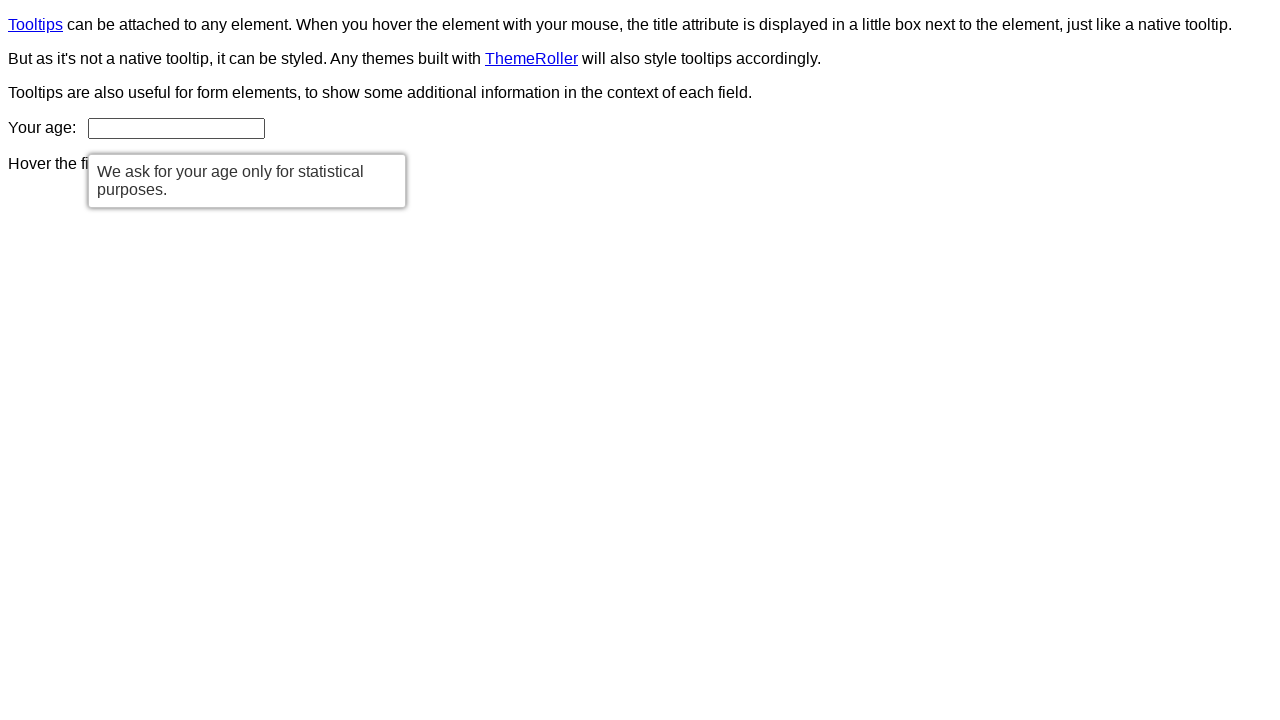